Opens a browser and navigates to the edso.in website. This is a simple browser opening test with no additional actions.

Starting URL: https://edso.in/

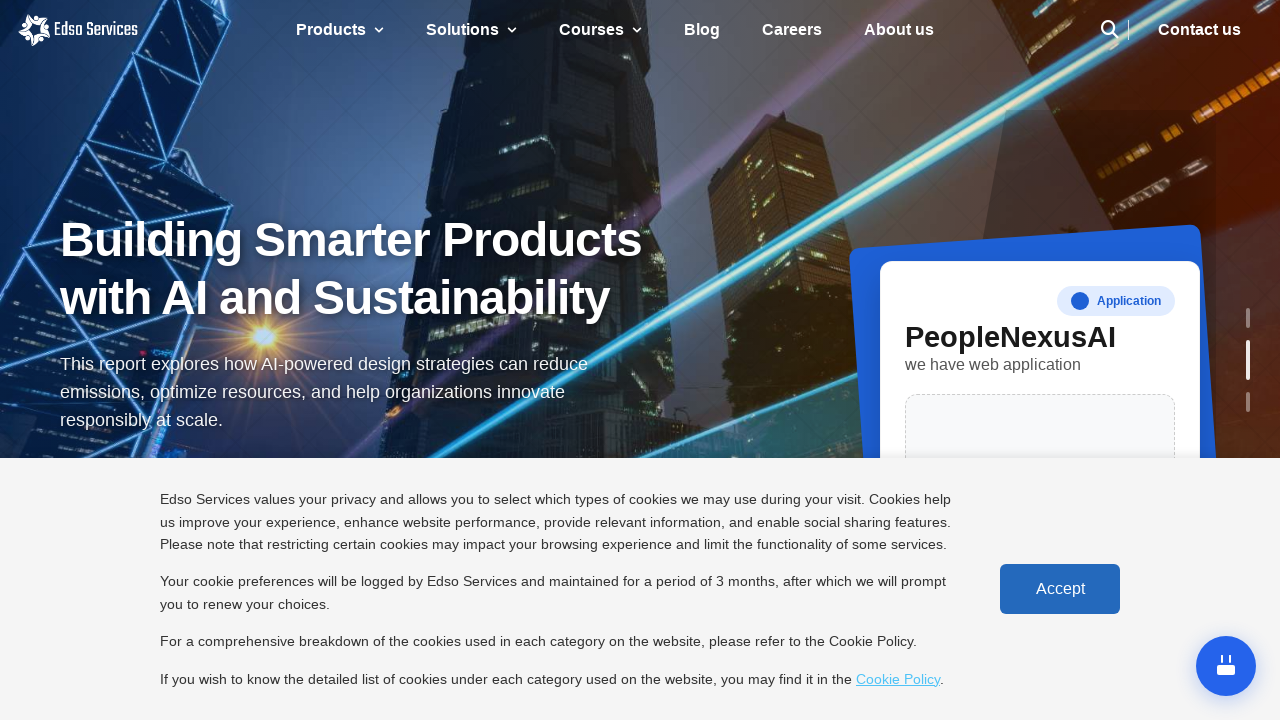

Waited for page to load (domcontentloaded state)
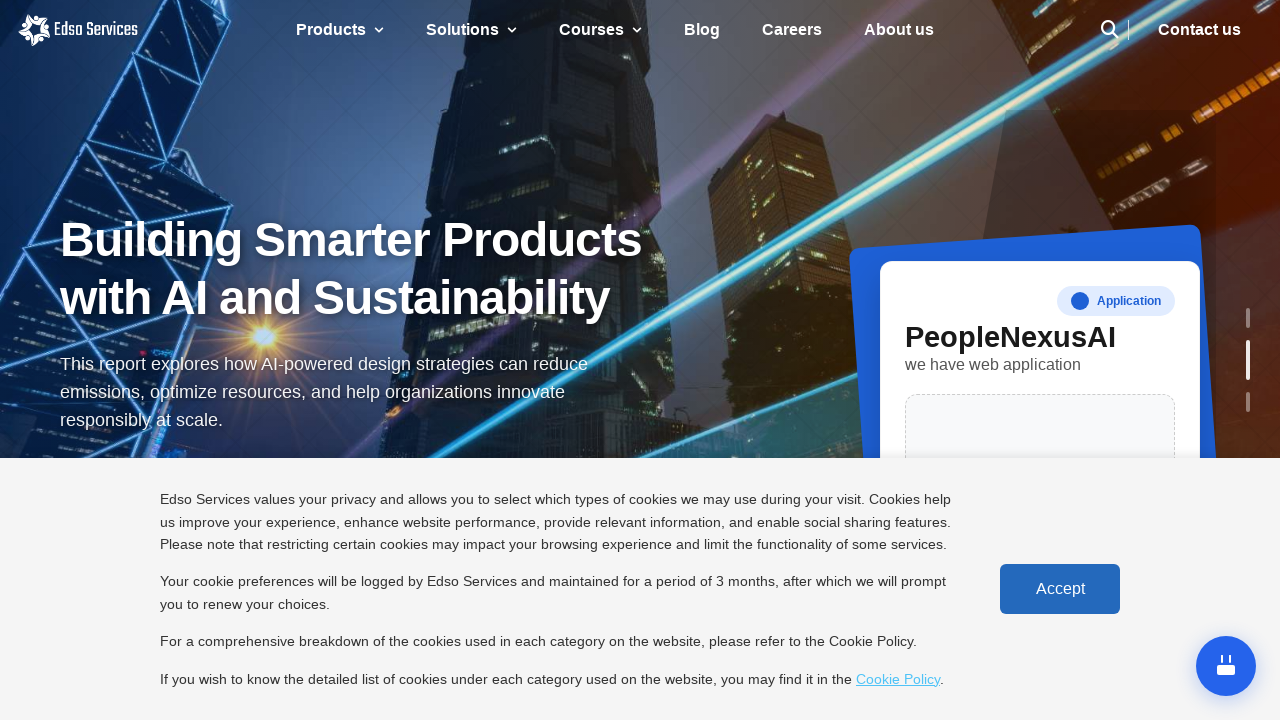

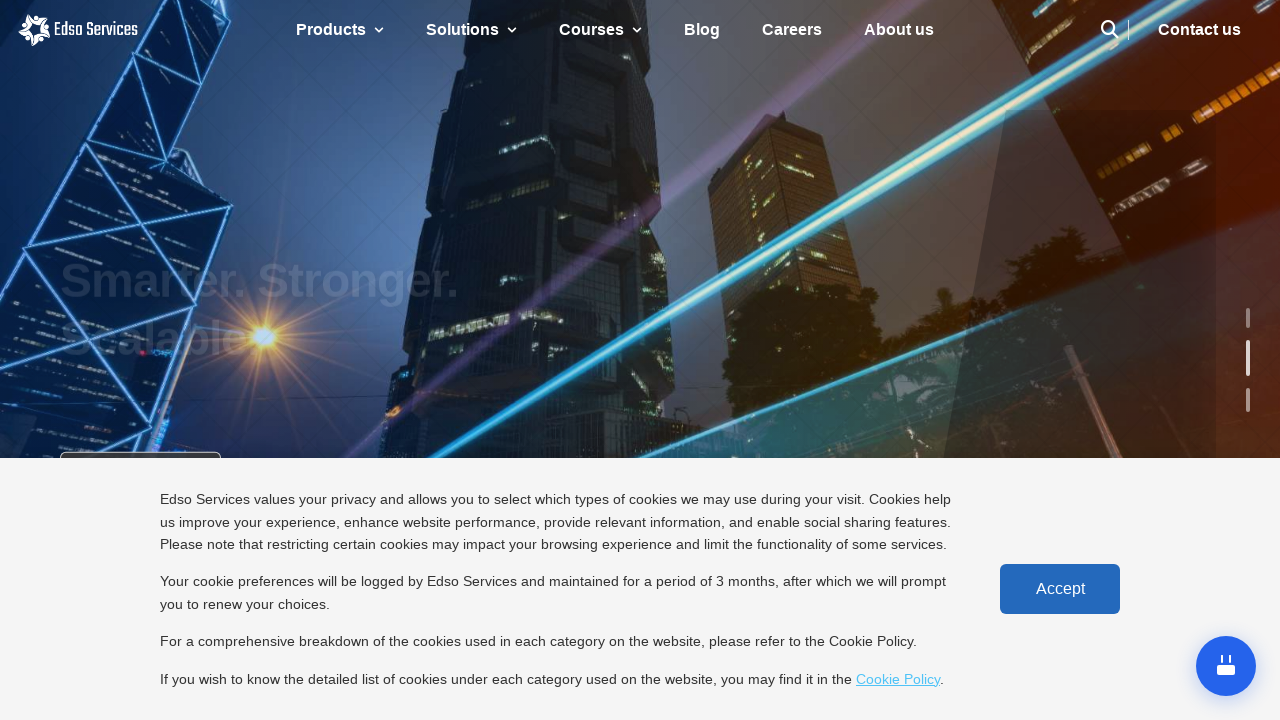